Navigates to codefish.io and retrieves the page title using JavaScript execution

Starting URL: https://codefish.io/

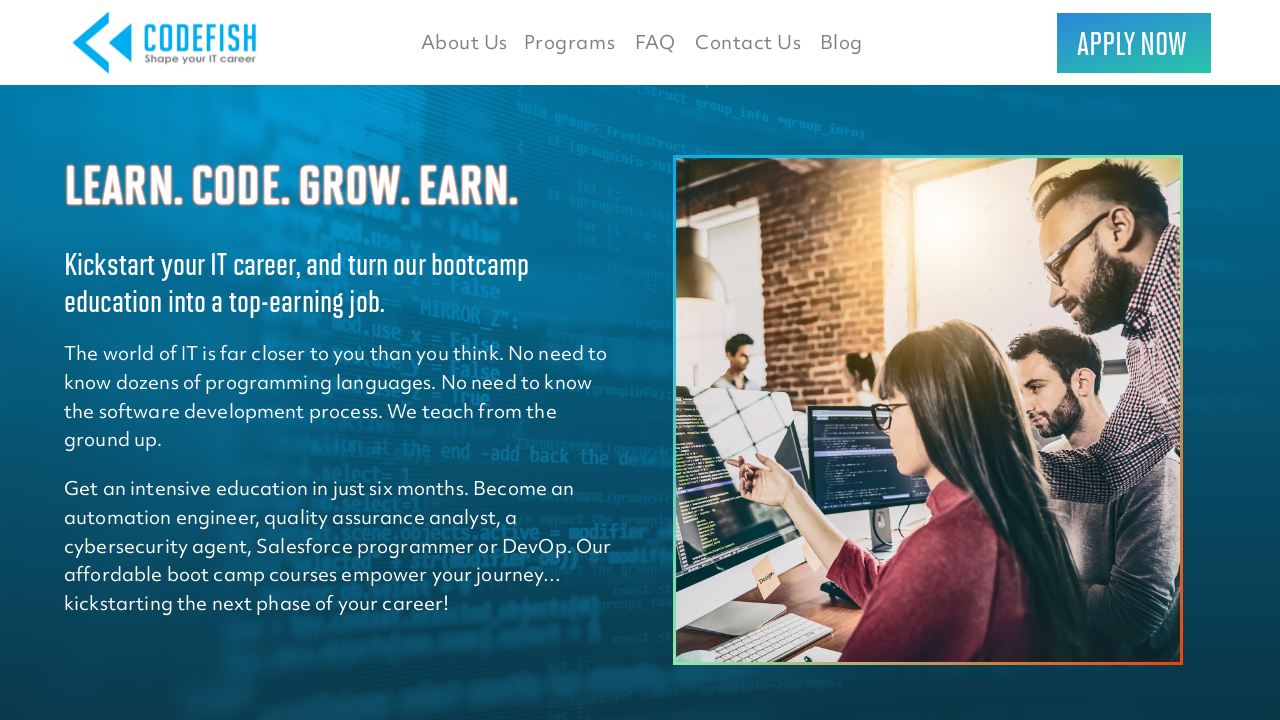

Navigated to https://codefish.io/
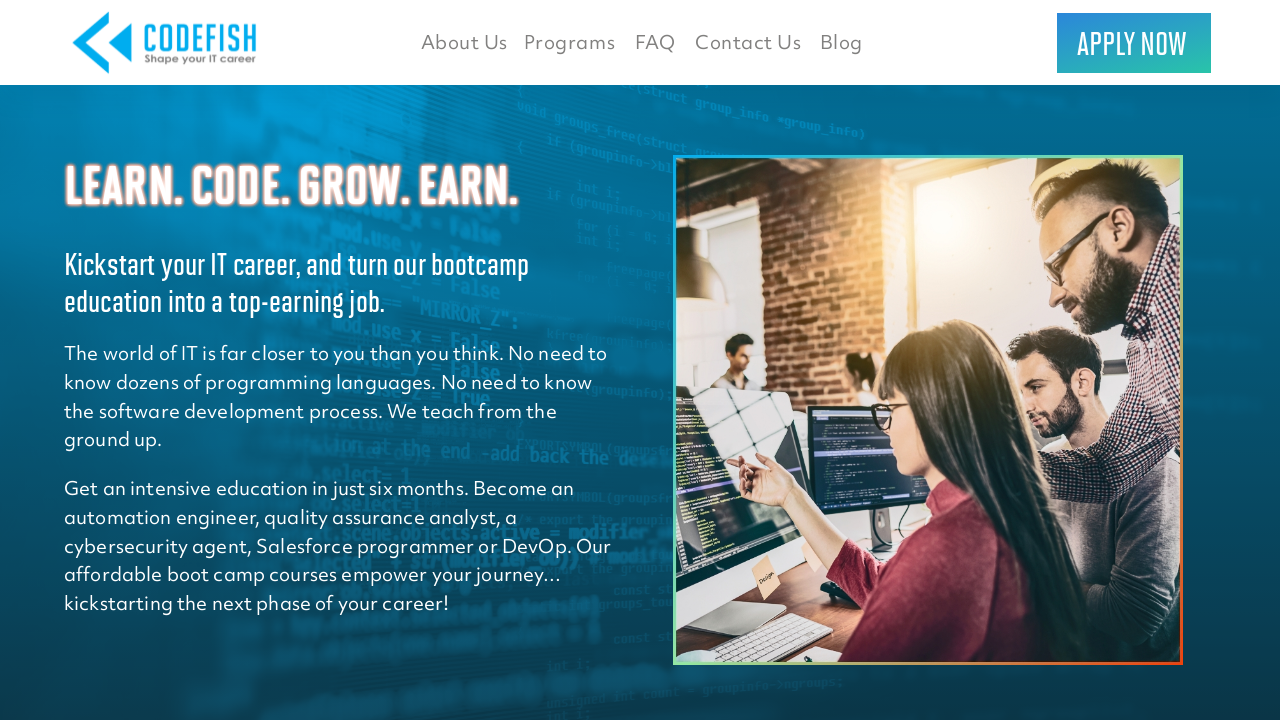

Retrieved page title using JavaScript execution: CodeFish
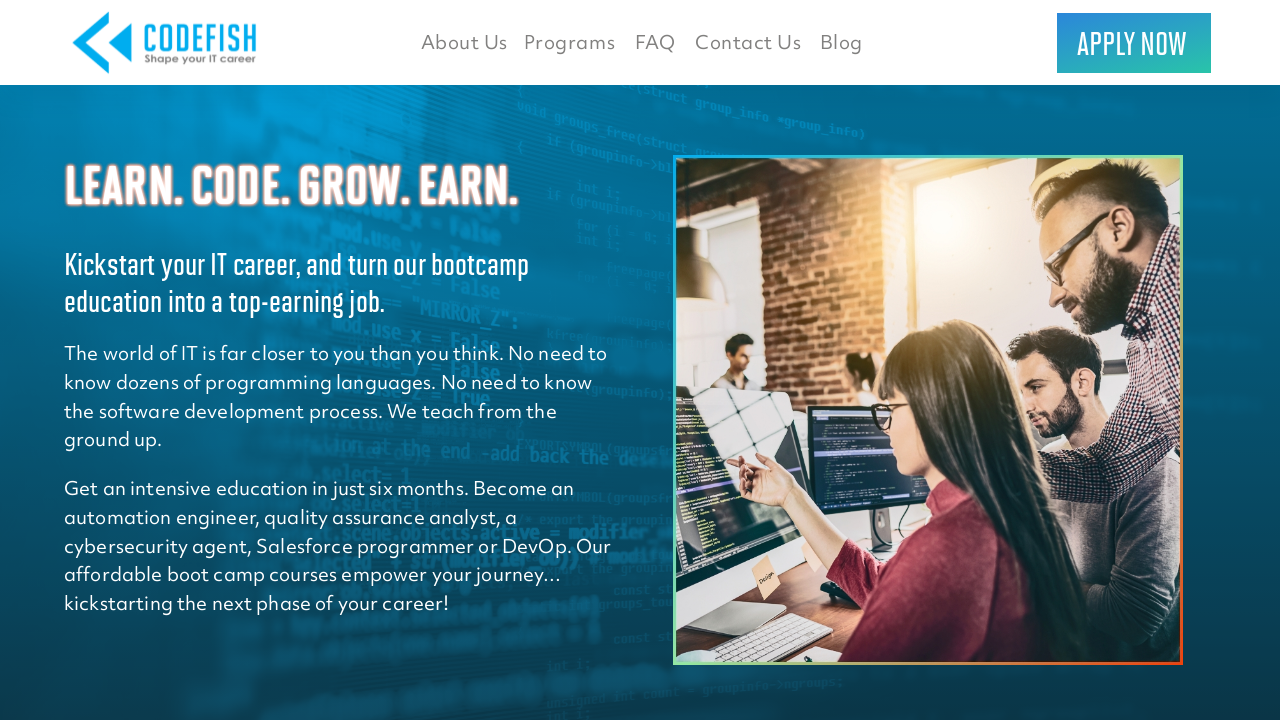

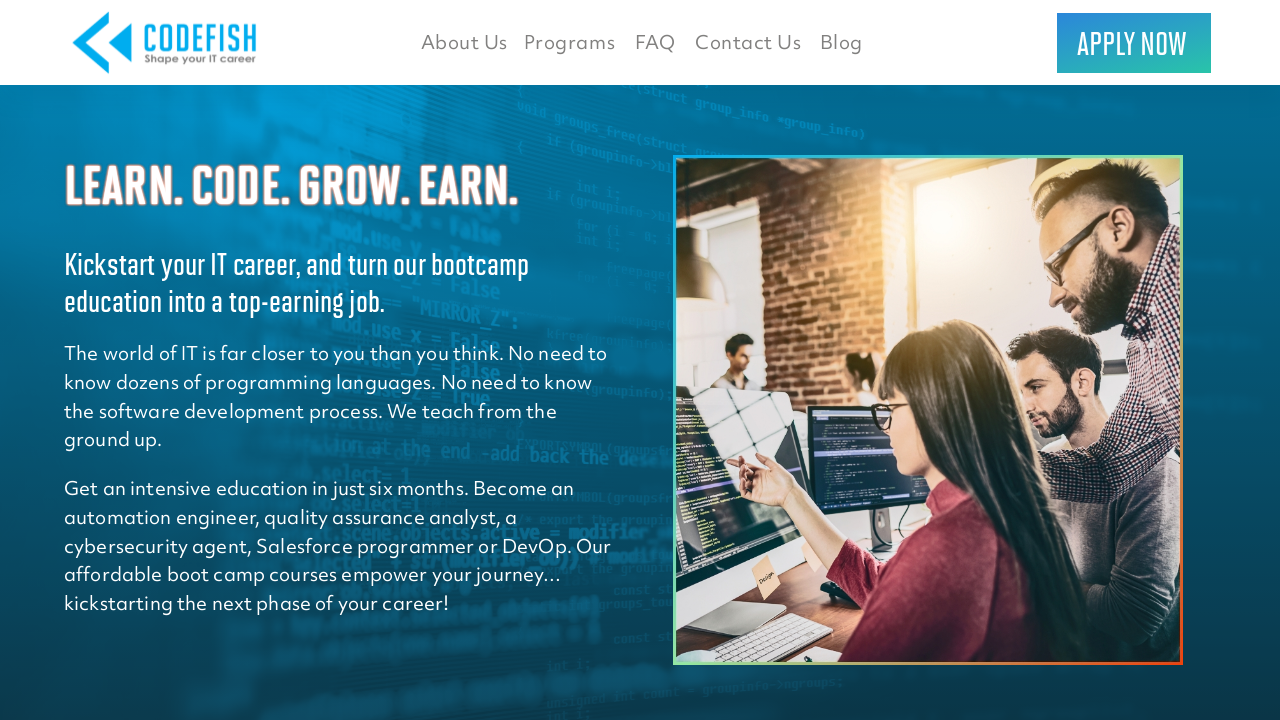